Tests web form submission by clicking the submit button and verifying the confirmation message

Starting URL: https://bonigarcia.dev/selenium-webdriver-java/web-form.html

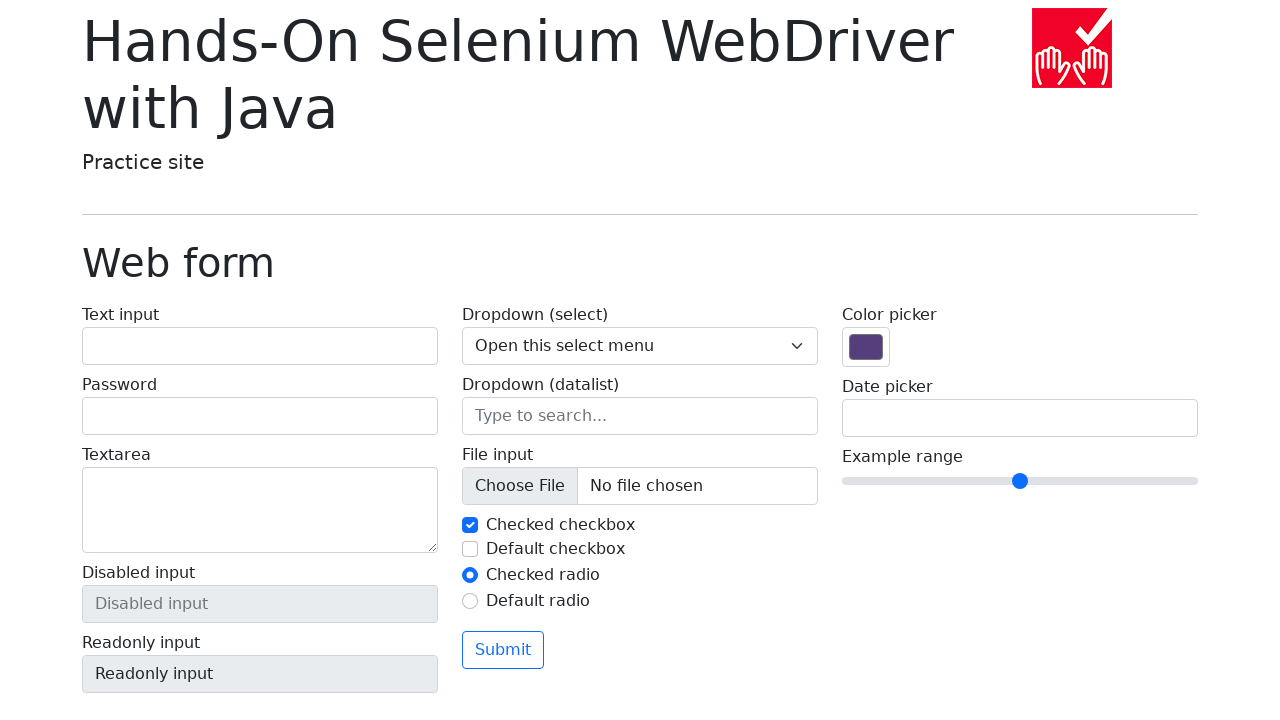

Clicked the Submit button on the web form at (503, 650) on xpath=//button[normalize-space()='Submit']
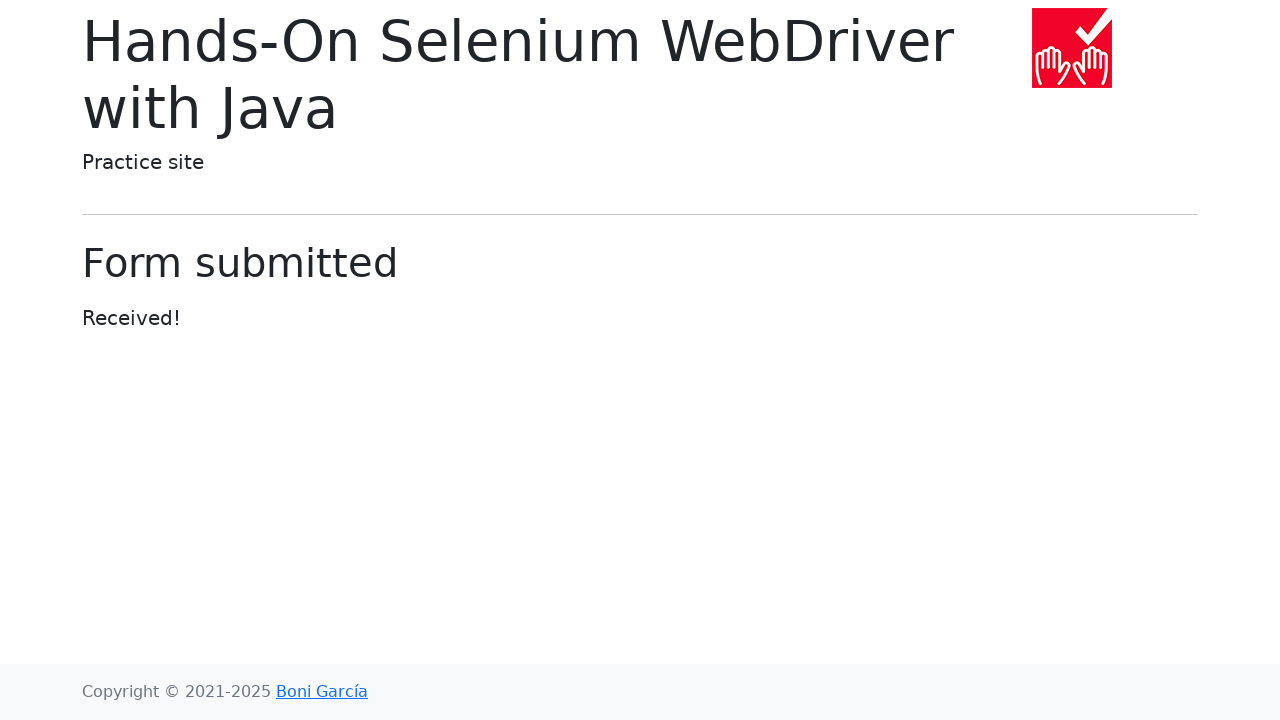

Confirmation message header appeared after form submission
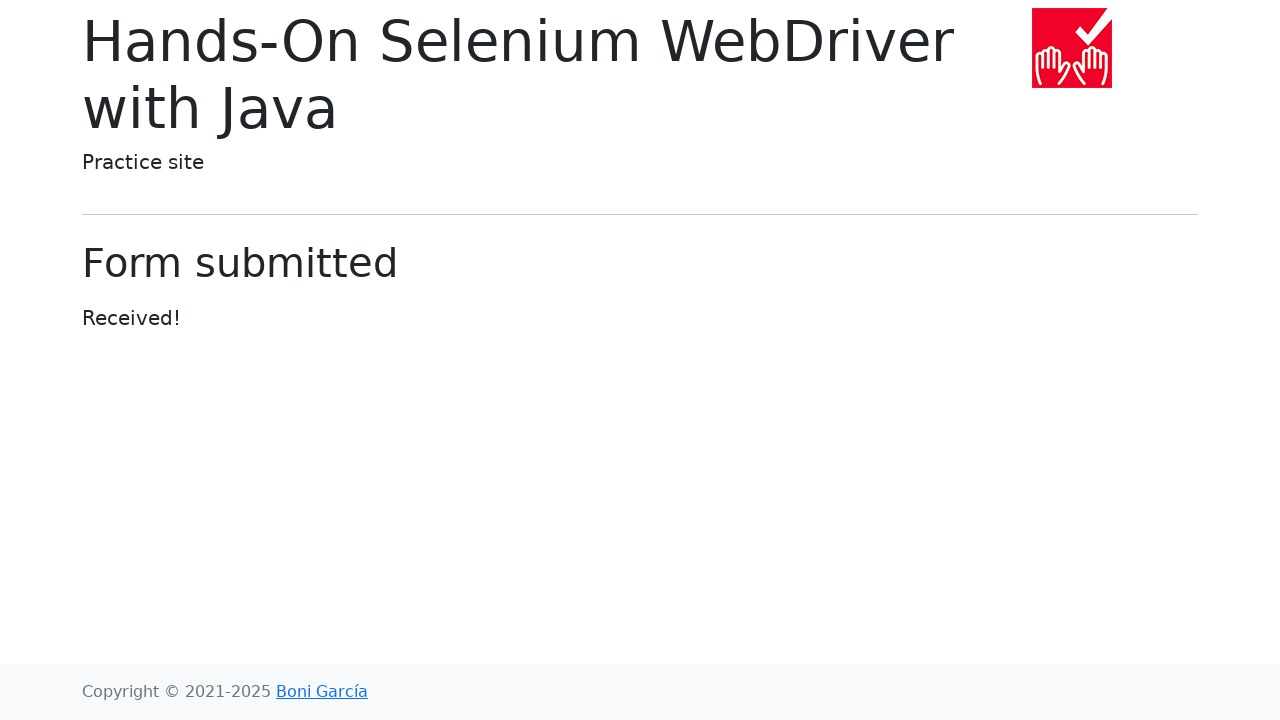

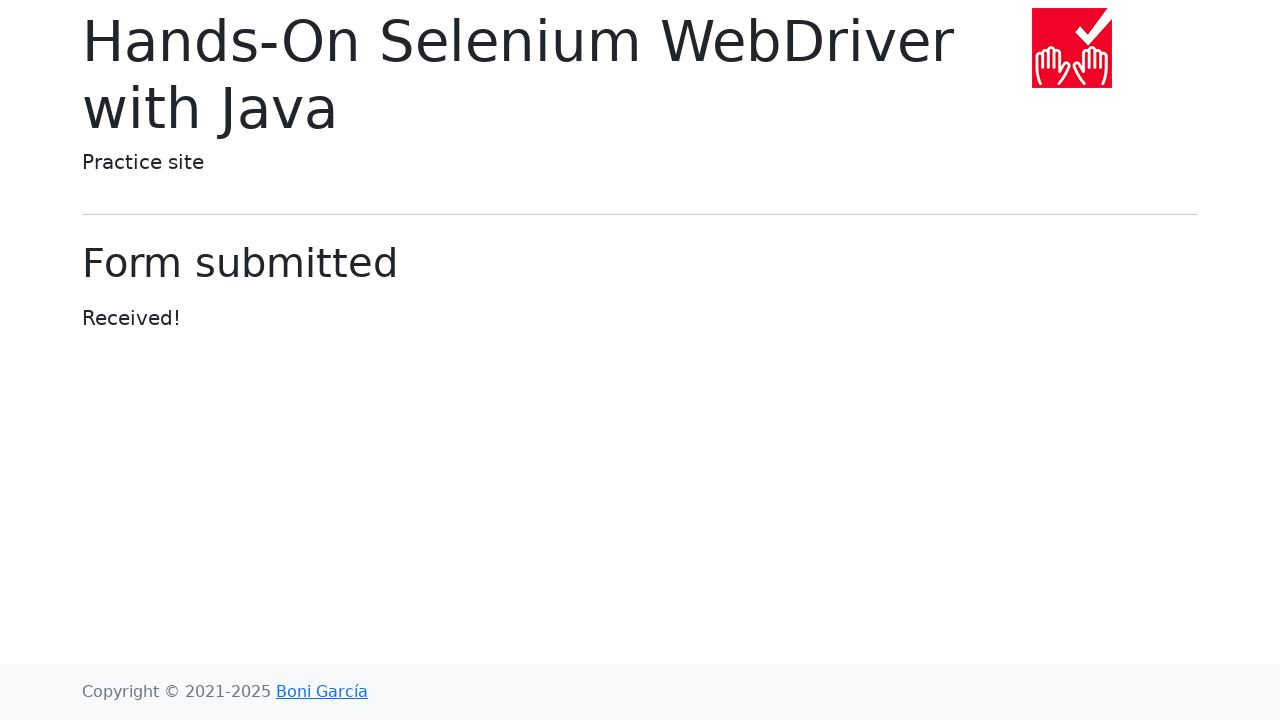